Tests adding todo items to the list by filling the input field and pressing Enter, verifying items appear in the list.

Starting URL: https://demo.playwright.dev/todomvc

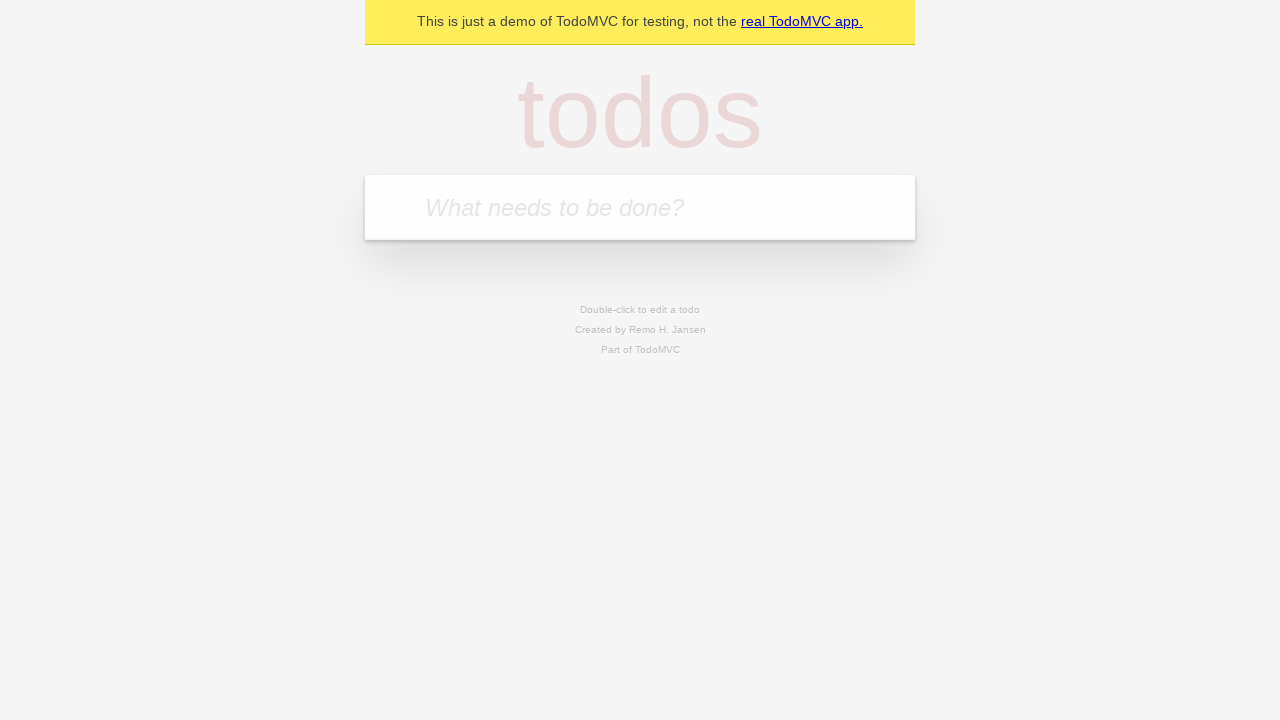

Filled todo input field with 'buy some cheese' on internal:attr=[placeholder="What needs to be done?"i]
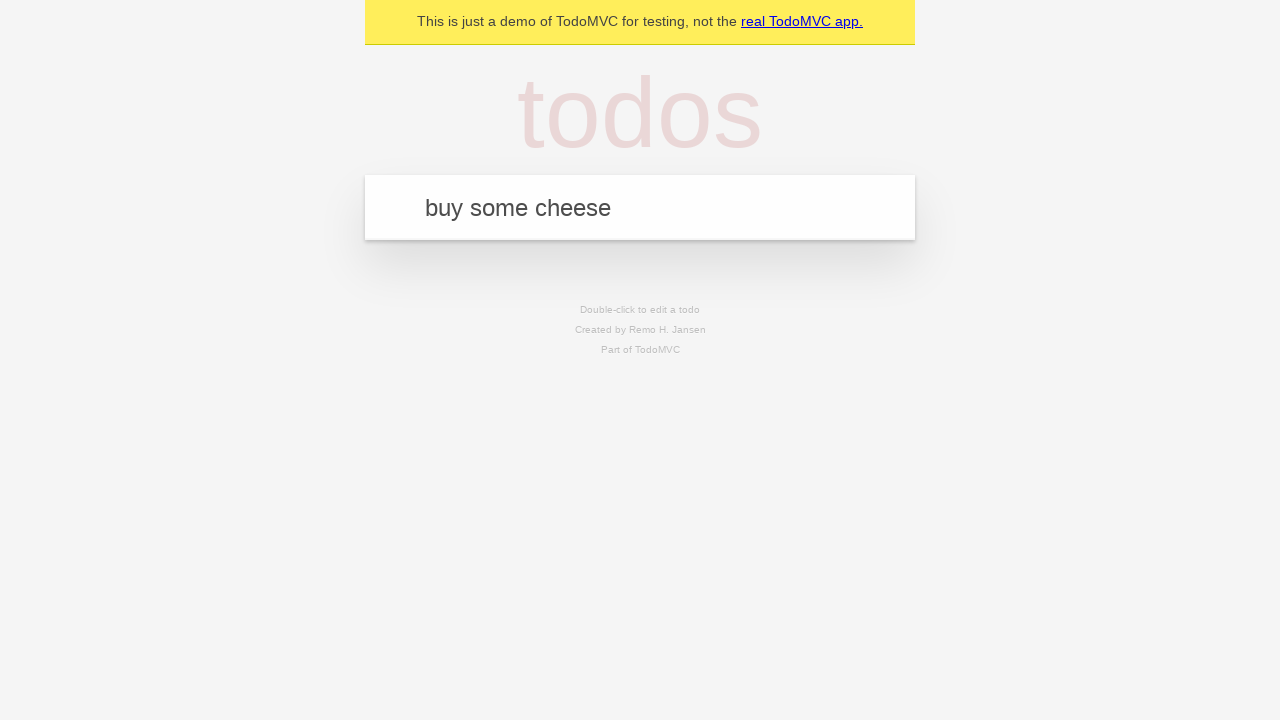

Pressed Enter to add first todo item on internal:attr=[placeholder="What needs to be done?"i]
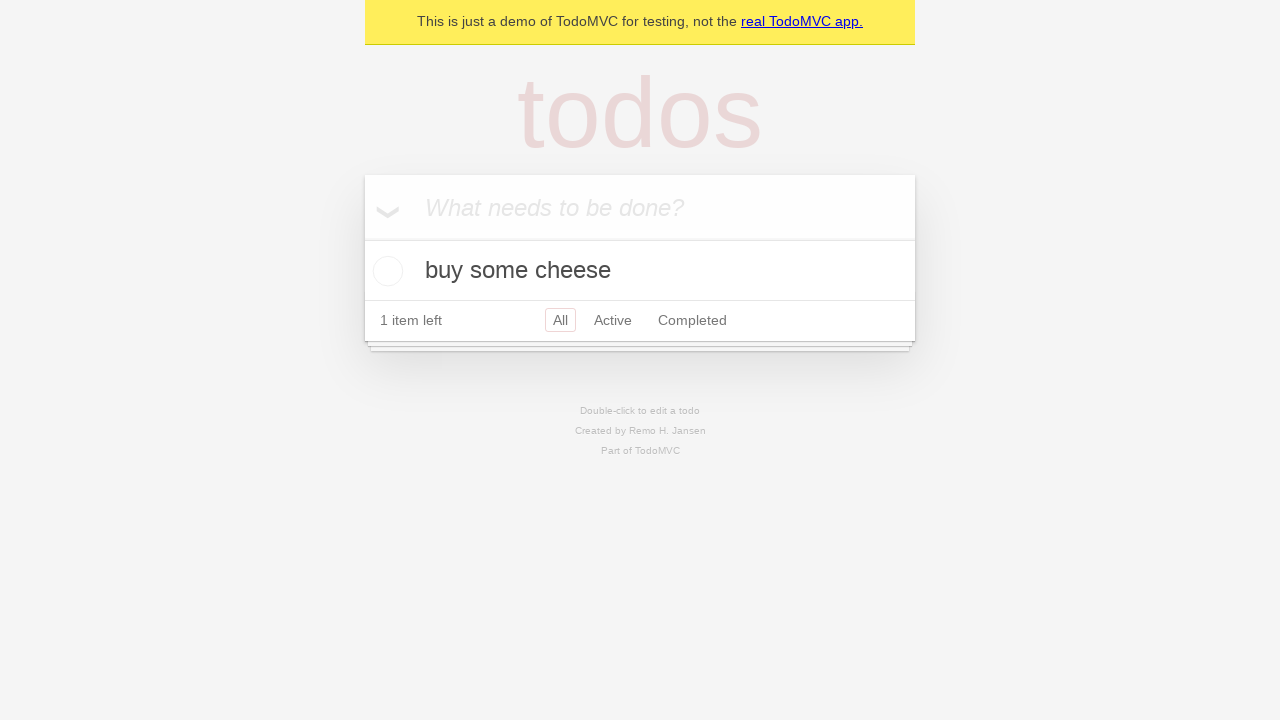

Filled todo input field with 'feed the cat' on internal:attr=[placeholder="What needs to be done?"i]
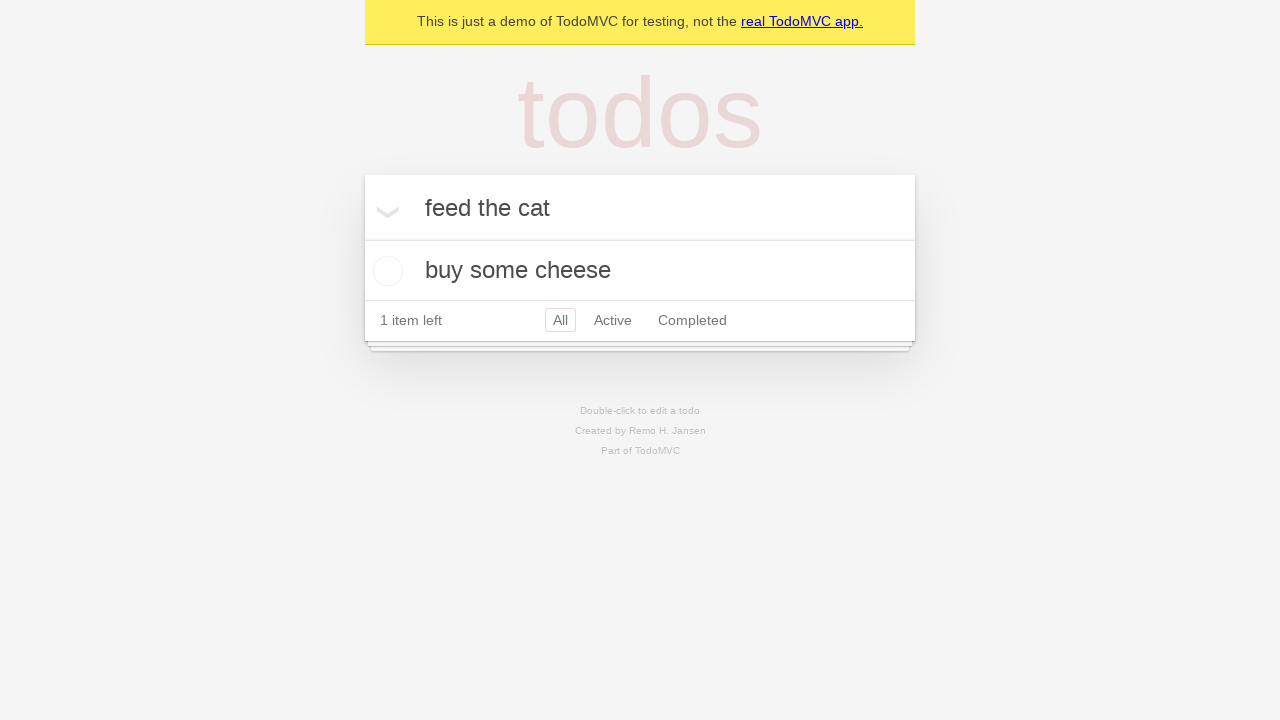

Pressed Enter to add second todo item on internal:attr=[placeholder="What needs to be done?"i]
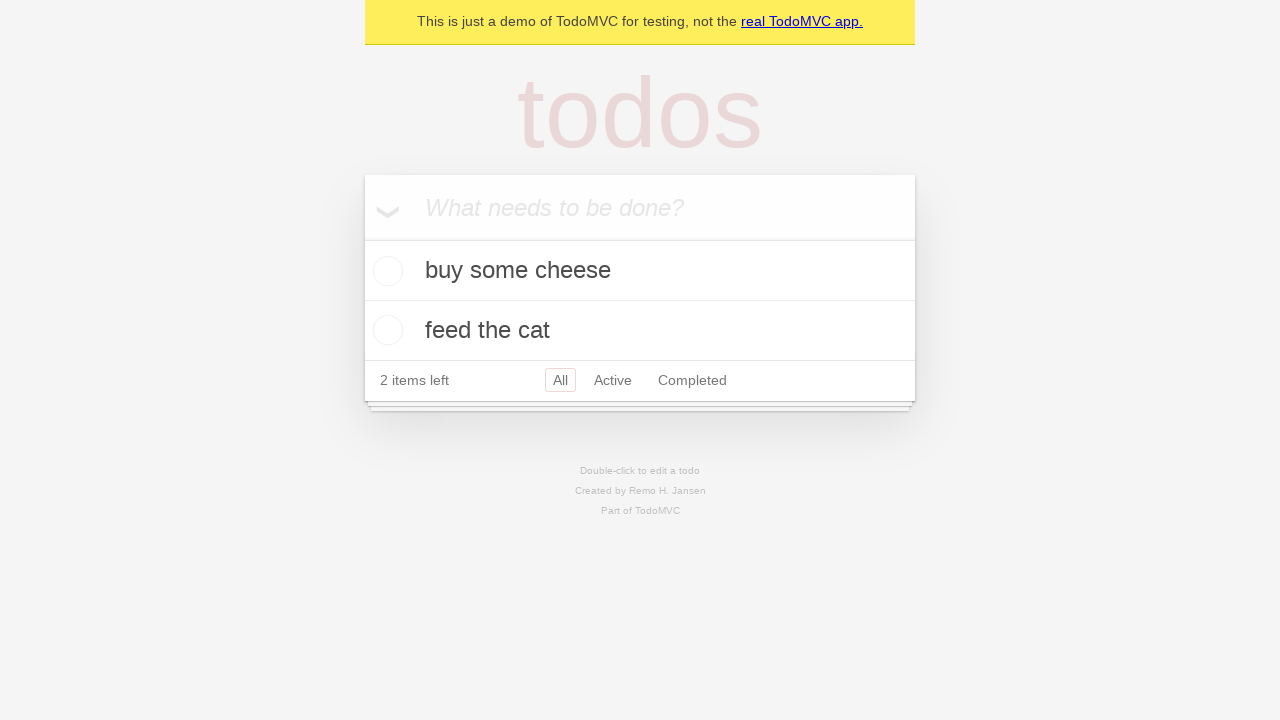

Verified todo items appeared in the list
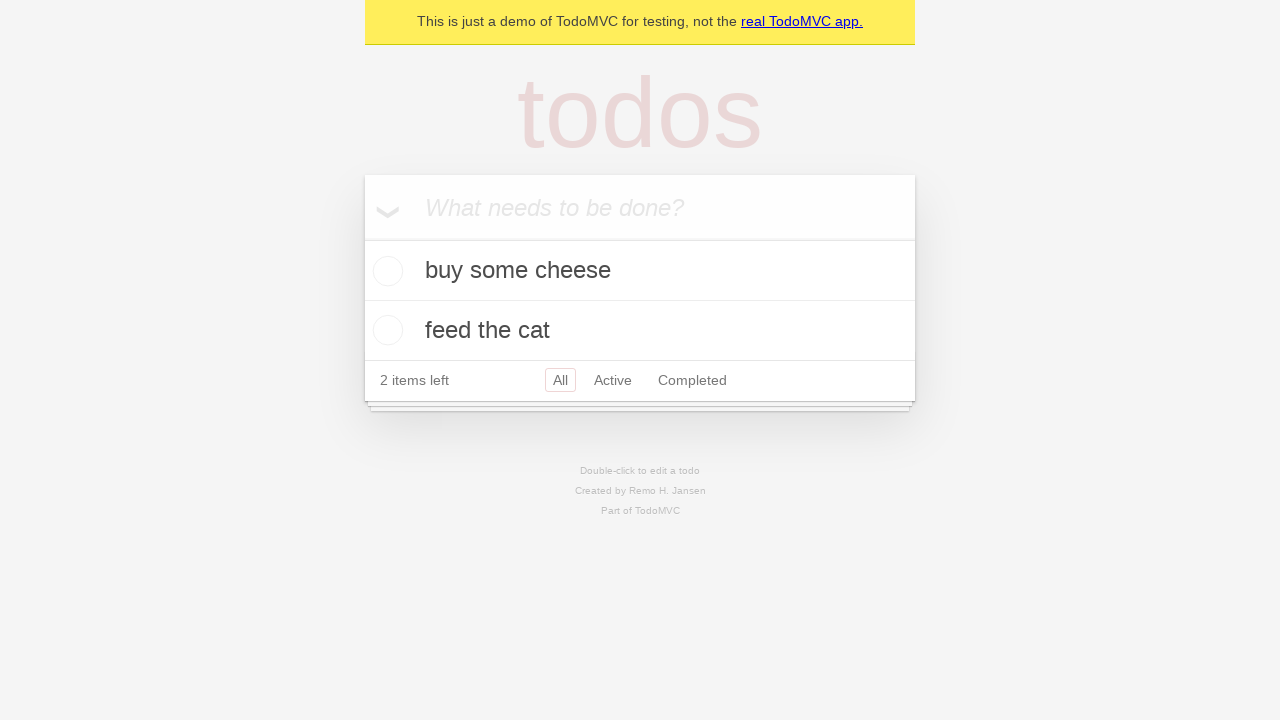

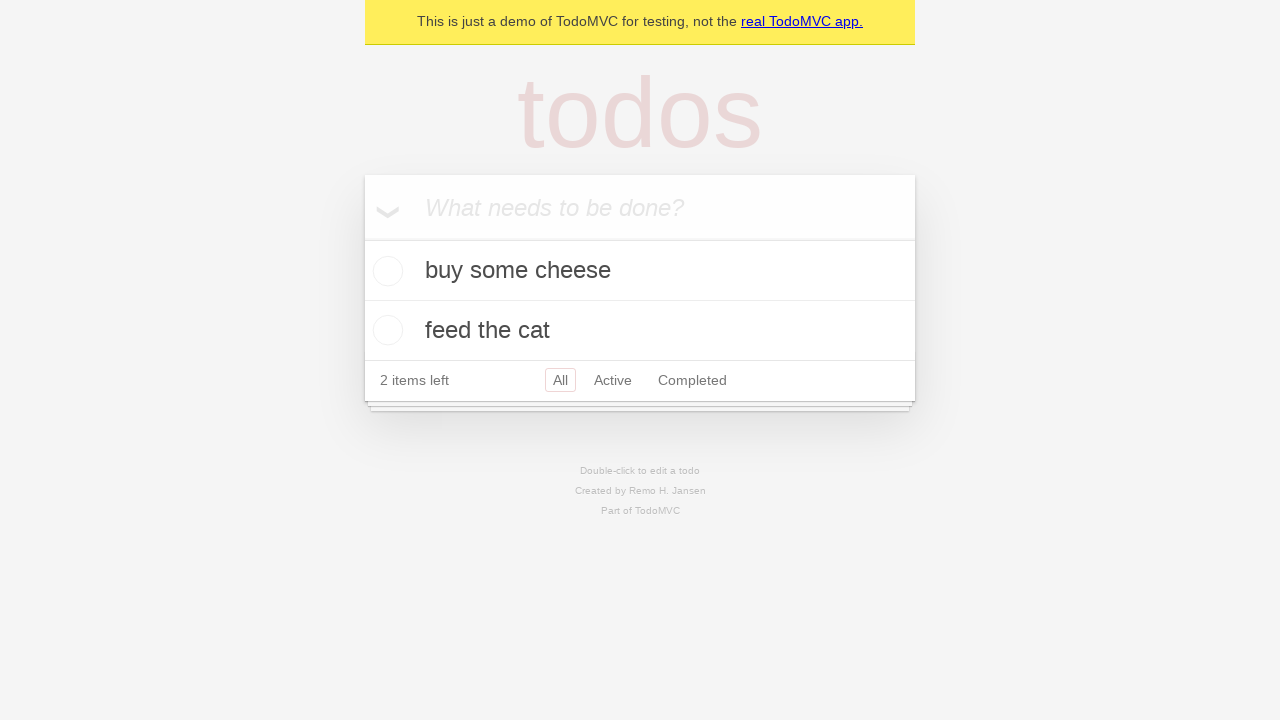